Tests ZIP code validation with letters to verify error handling for invalid input

Starting URL: https://www.sharelane.com/cgi-bin/register.py

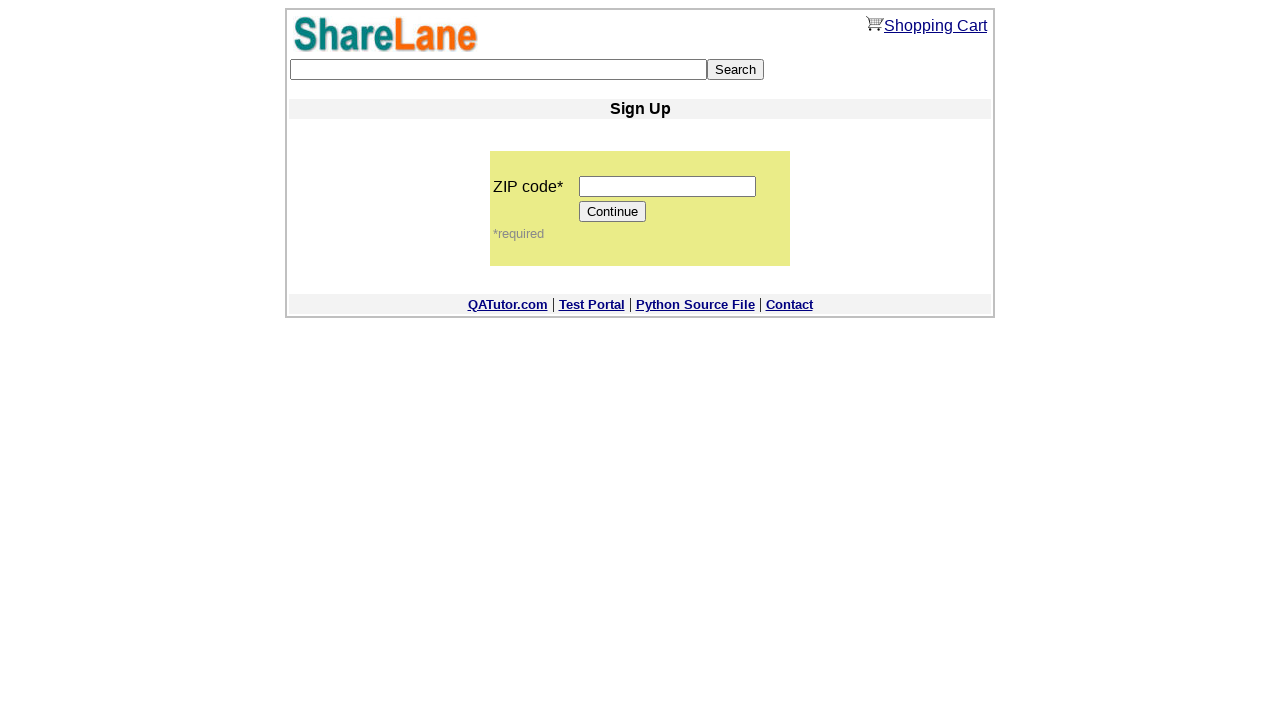

Filled ZIP code field with invalid input 'qwertr' containing letters on input[name='zip_code']
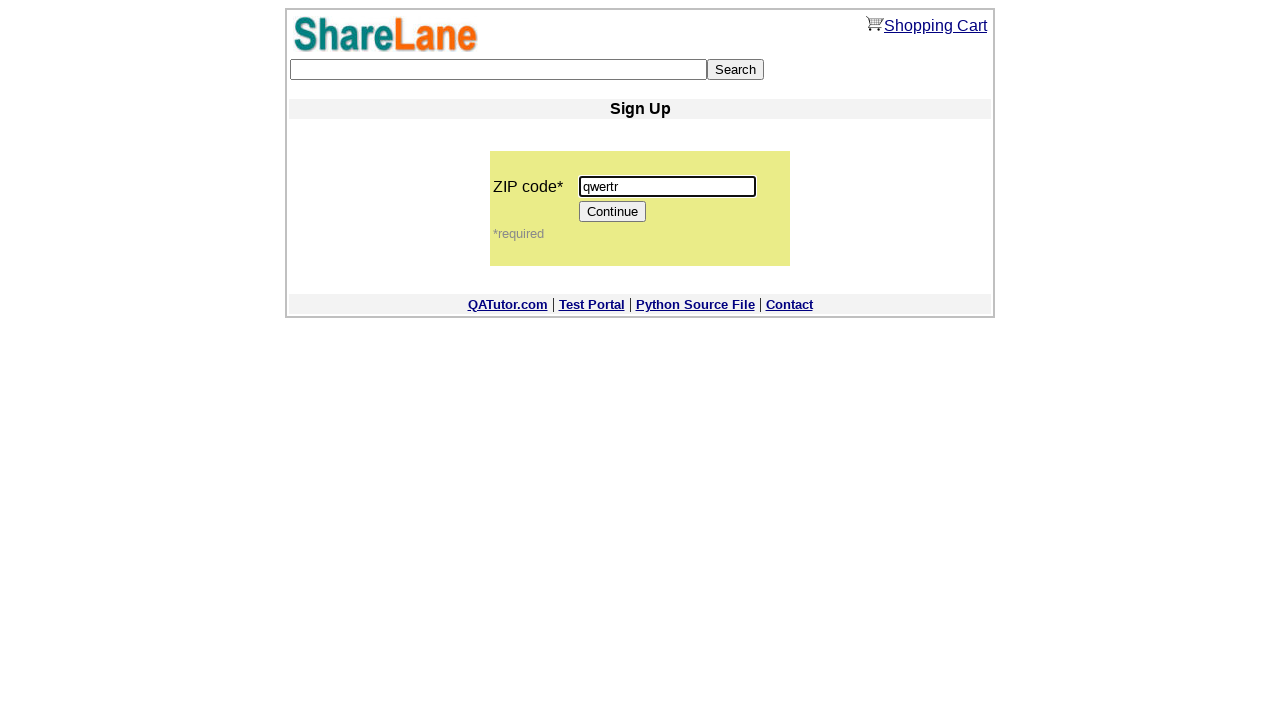

Clicked Continue button to submit form with invalid ZIP code at (613, 212) on input[value='Continue']
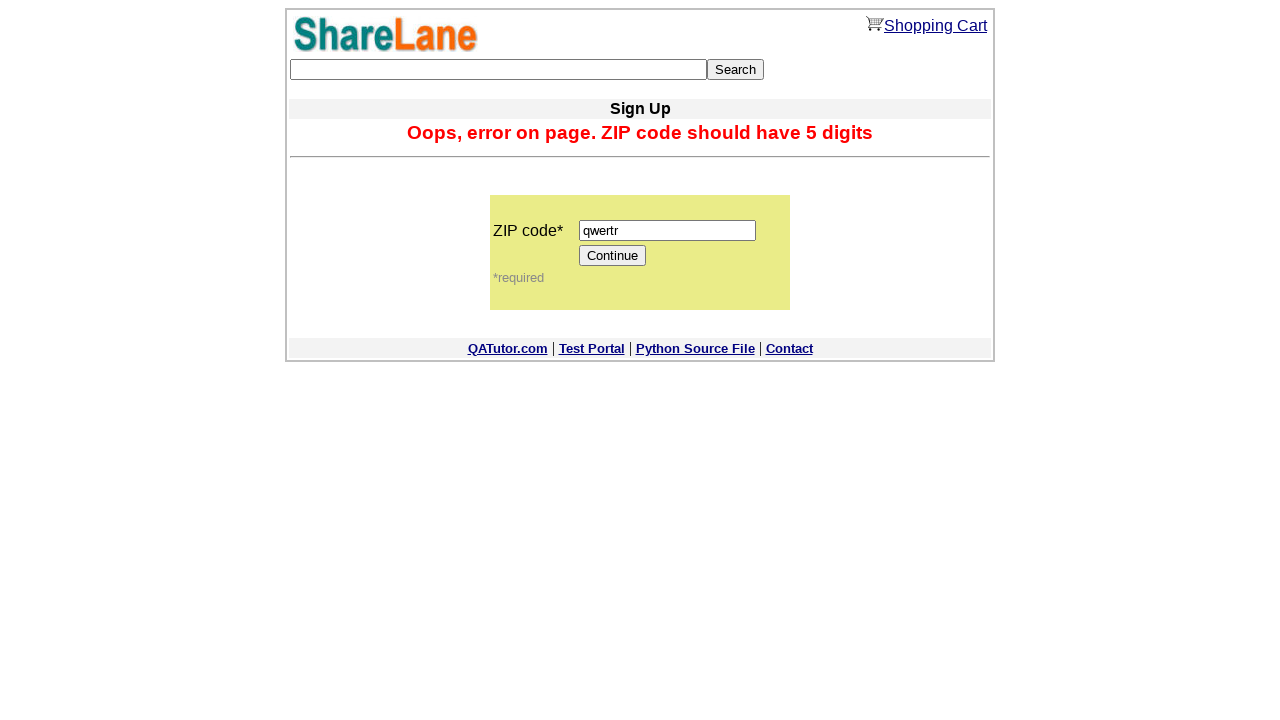

Error message displayed confirming ZIP code validation with letters failed as expected
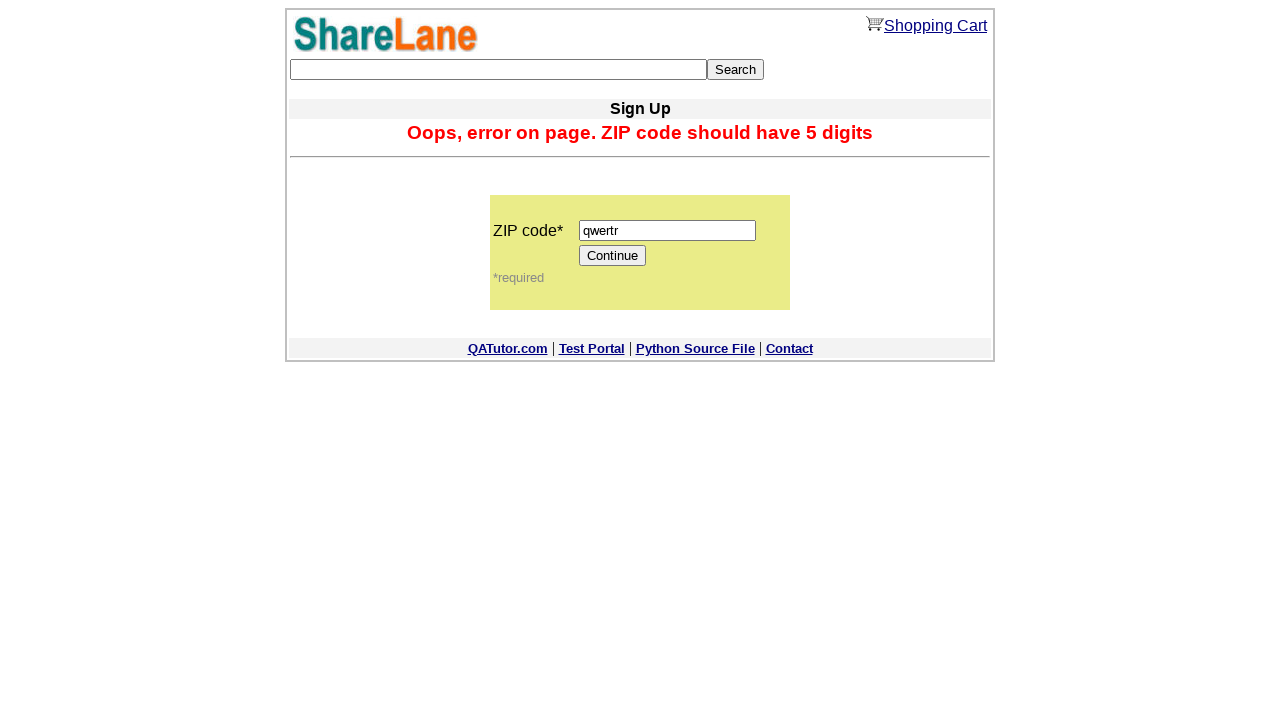

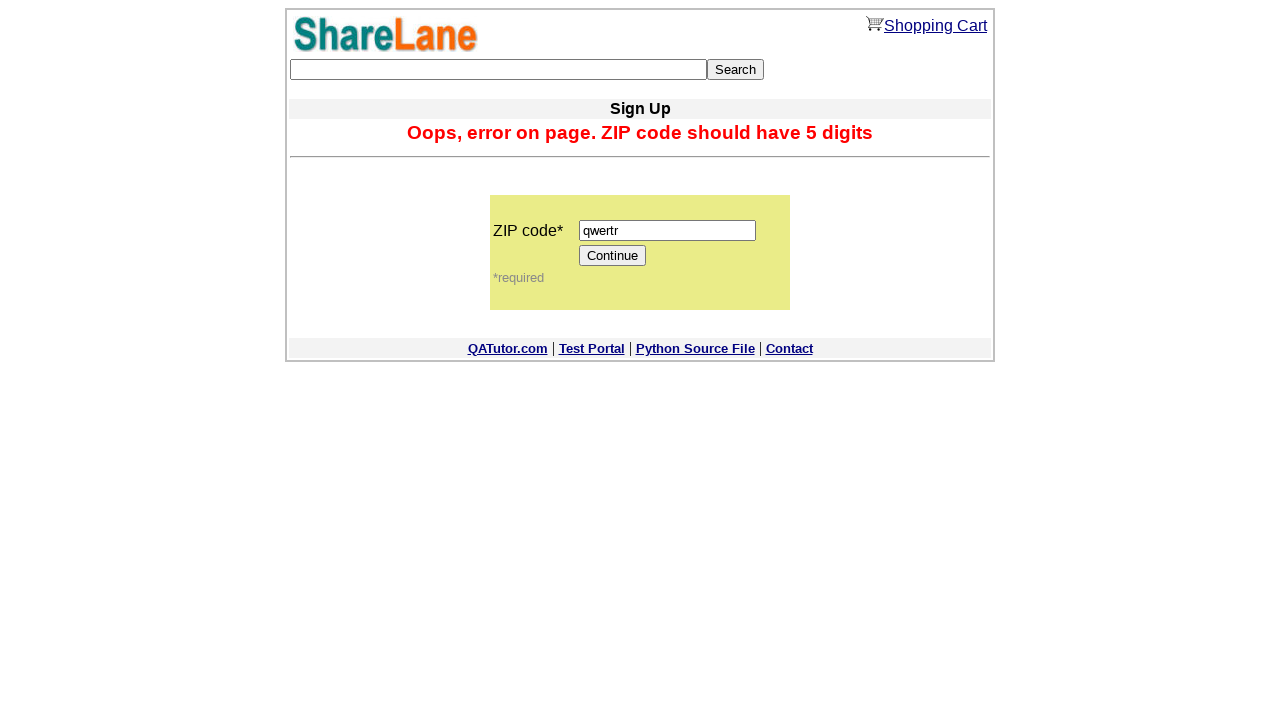